Tests the demo page using request fixture by verifying text, elements, typing in textarea, and clicking button

Starting URL: https://seleniumbase.io/demo_page

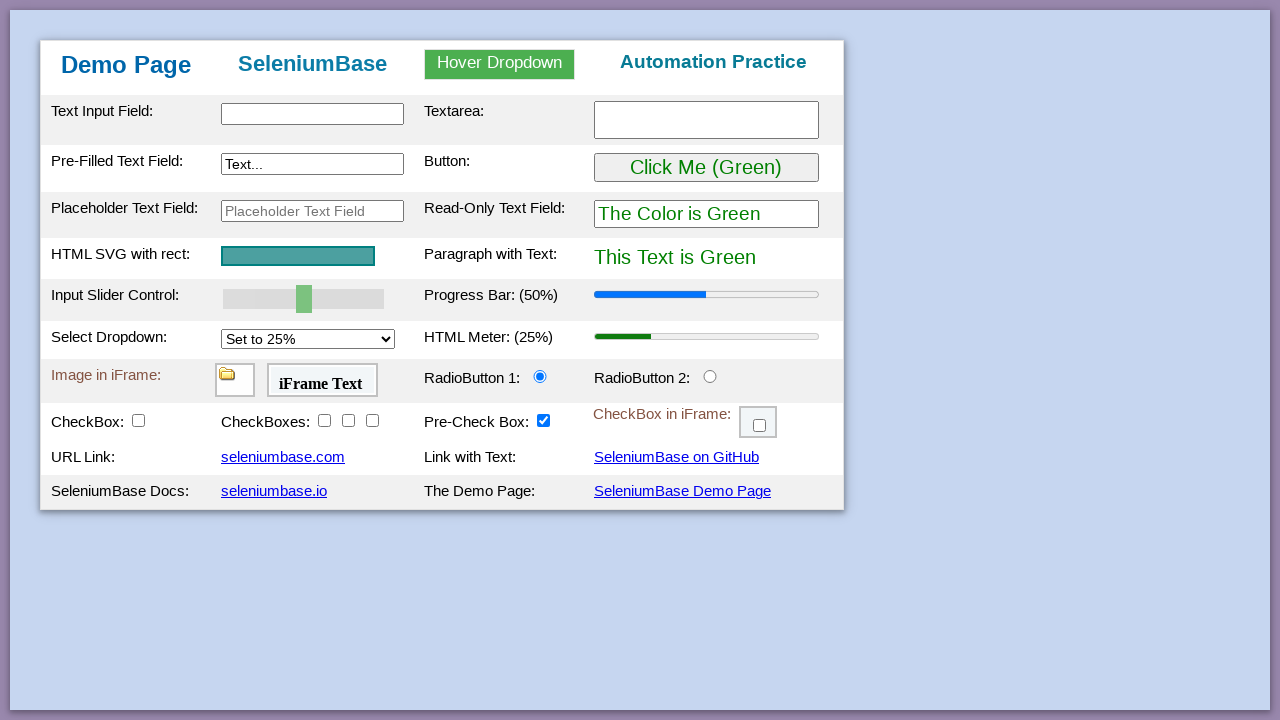

Verified 'SeleniumBase' text in form heading
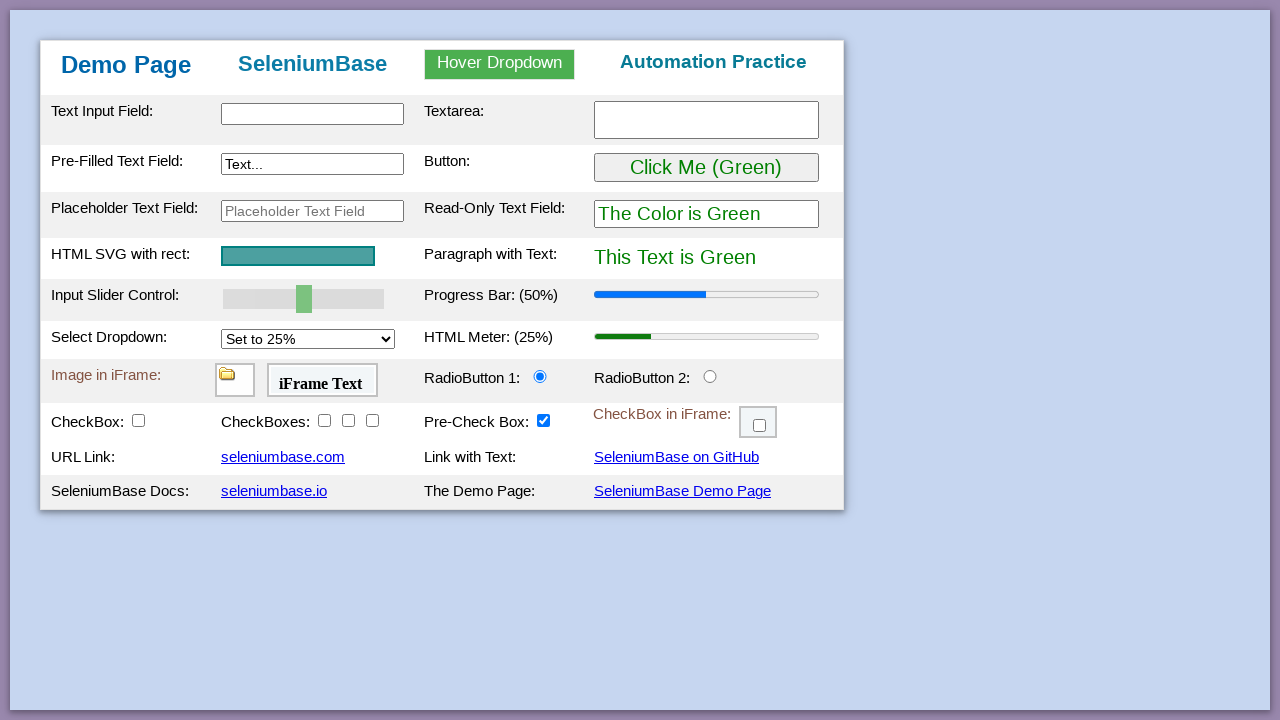

Text input element loaded
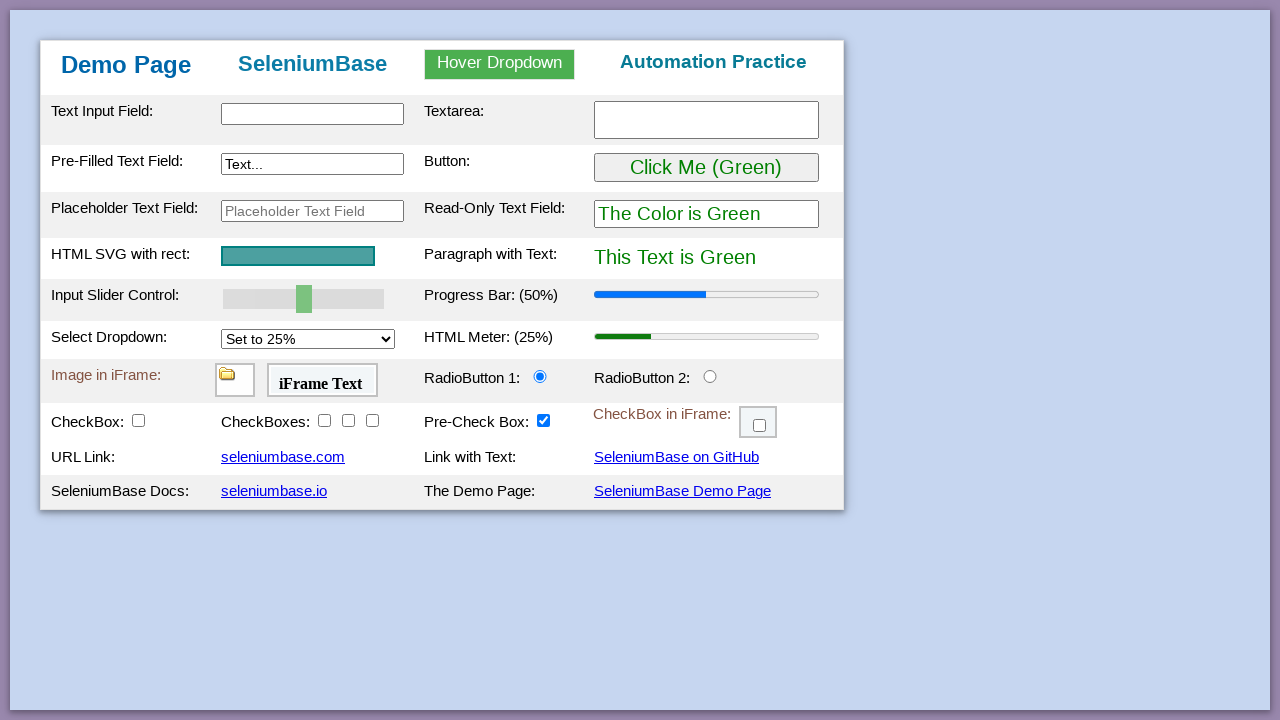

Filled textarea with 'This is me' on #myTextarea
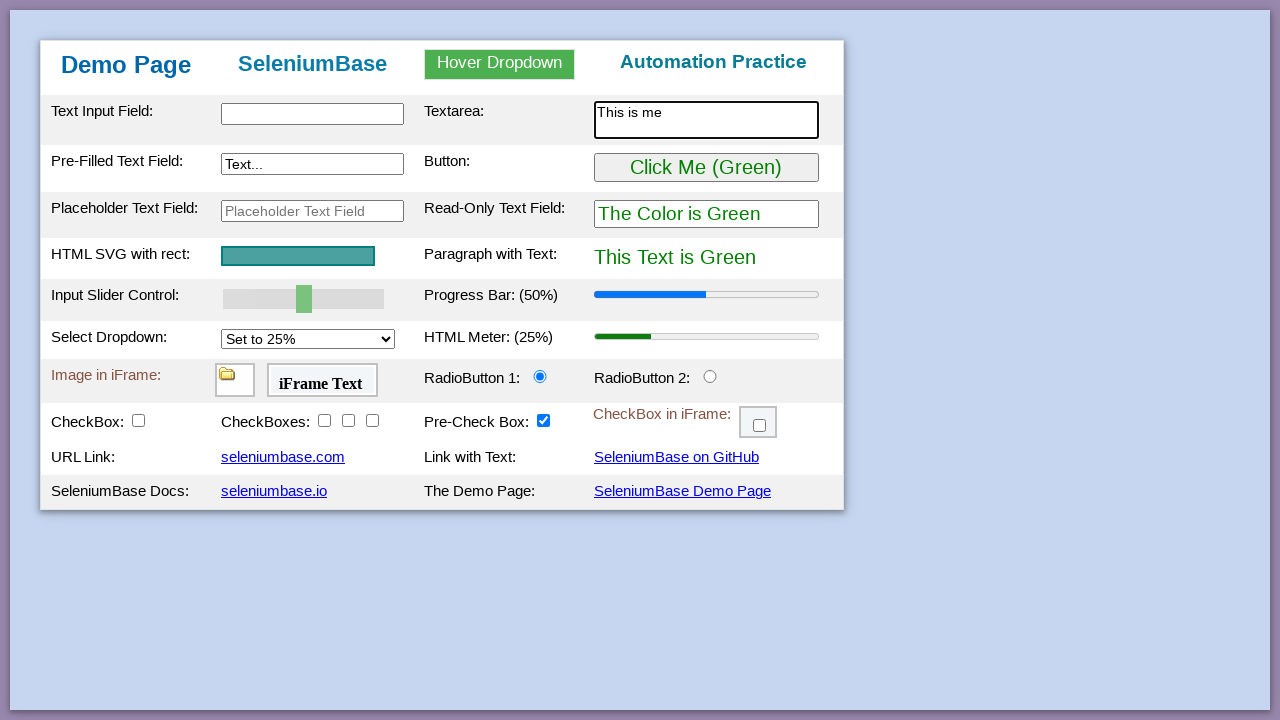

Clicked submit button at (706, 168) on #myButton
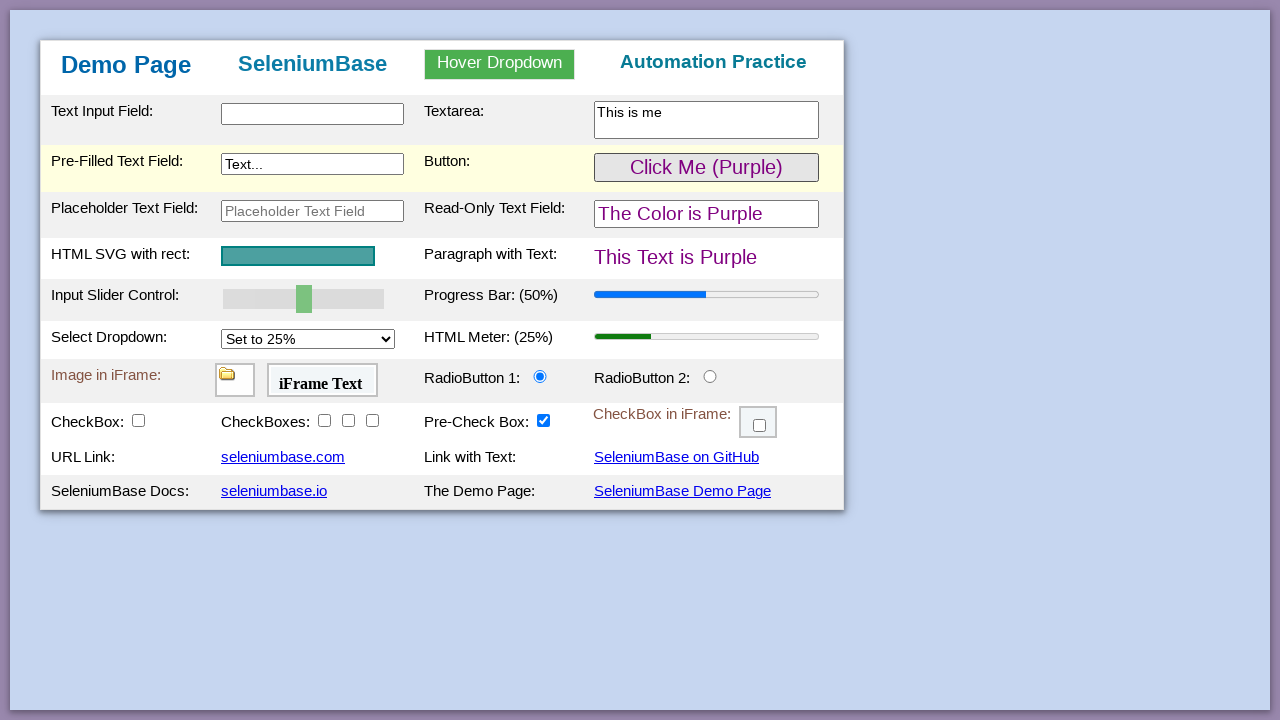

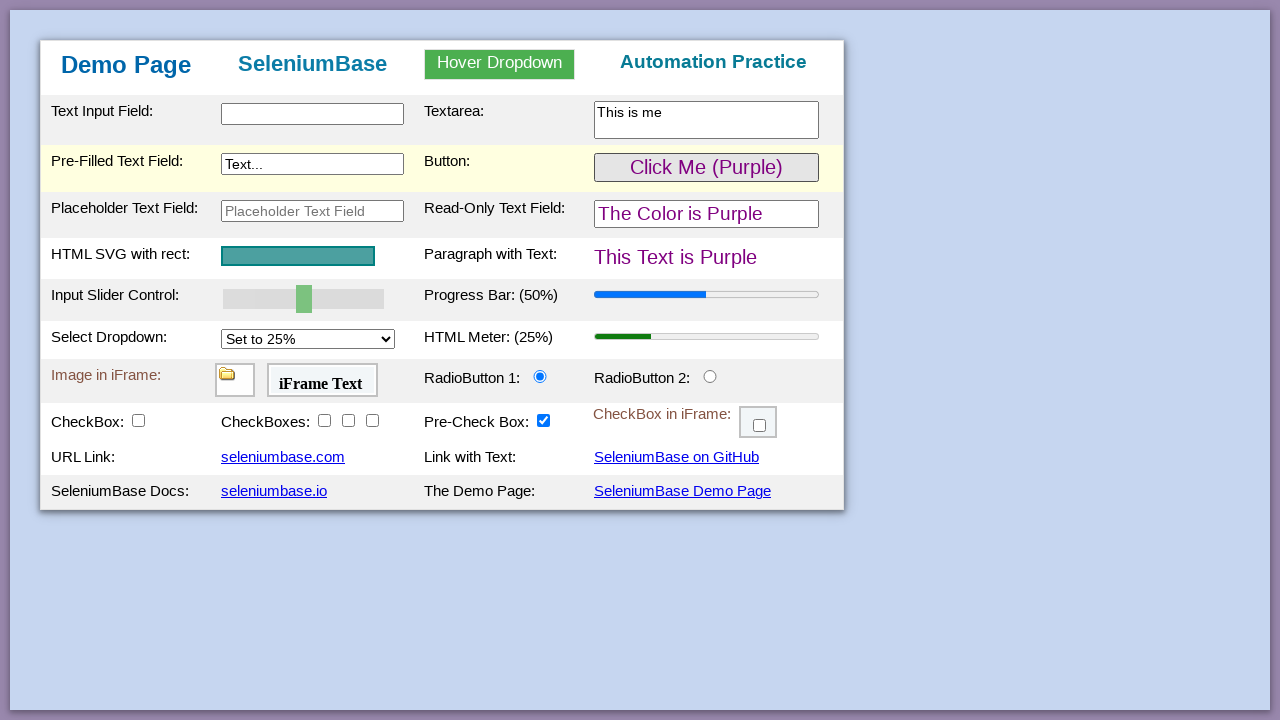